Tests that the currently applied filter is visually highlighted

Starting URL: https://demo.playwright.dev/todomvc

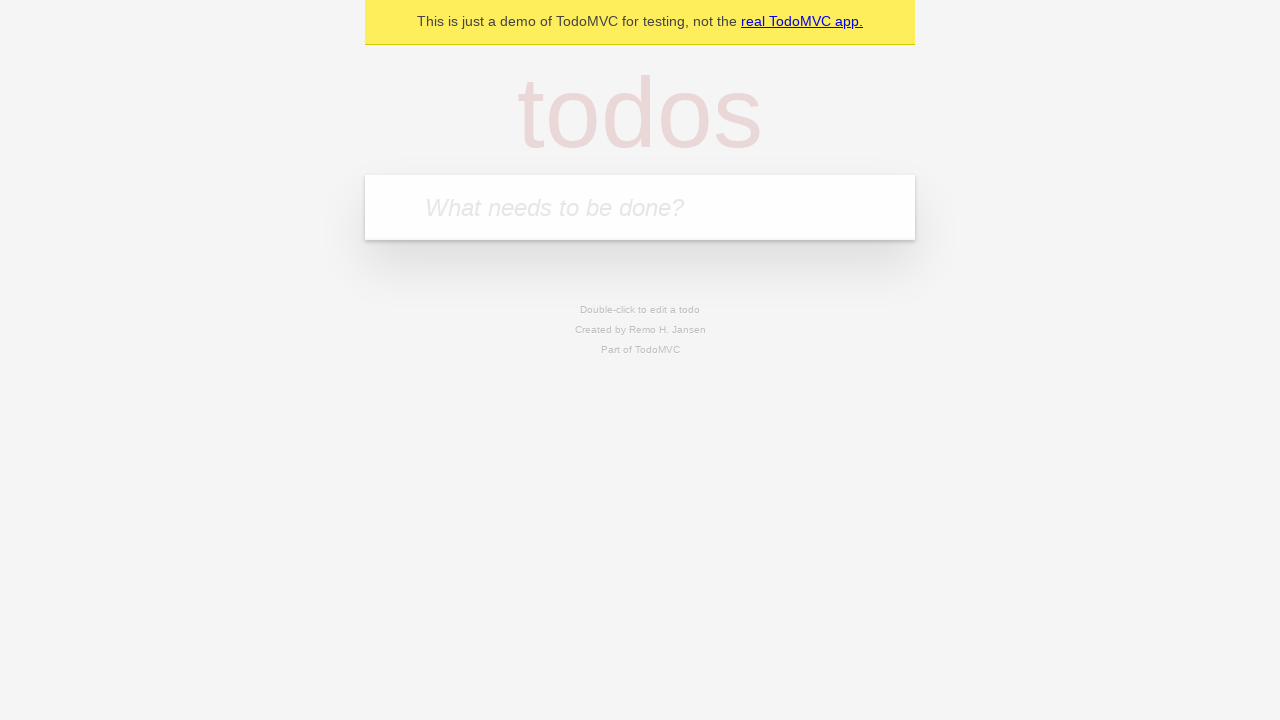

Filled new todo input with 'buy some cheese' on .new-todo
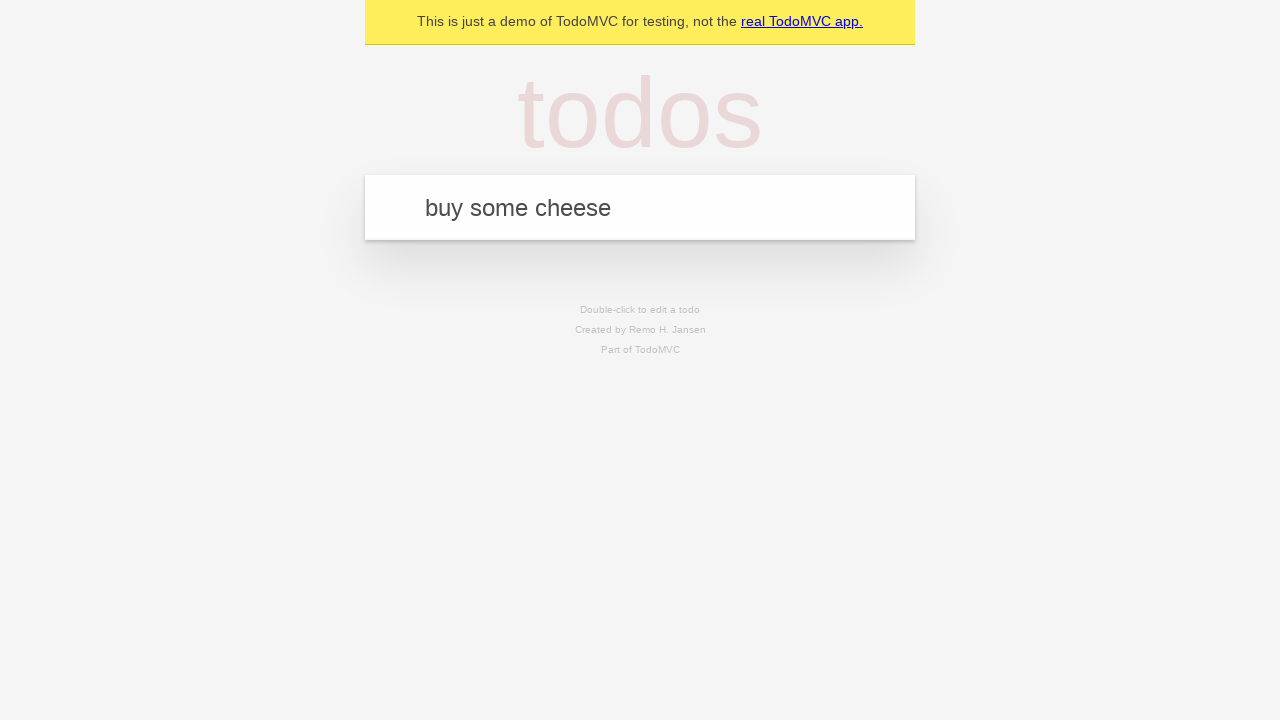

Pressed Enter to create first todo on .new-todo
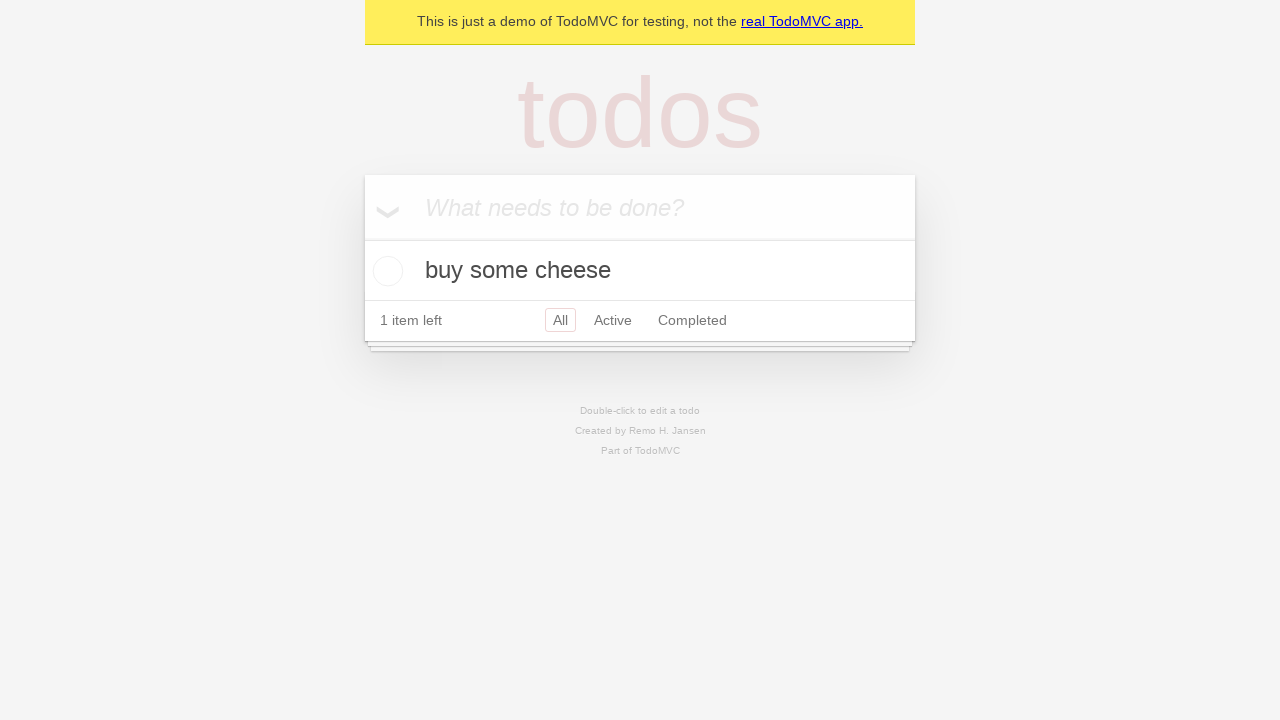

Filled new todo input with 'feed the cat' on .new-todo
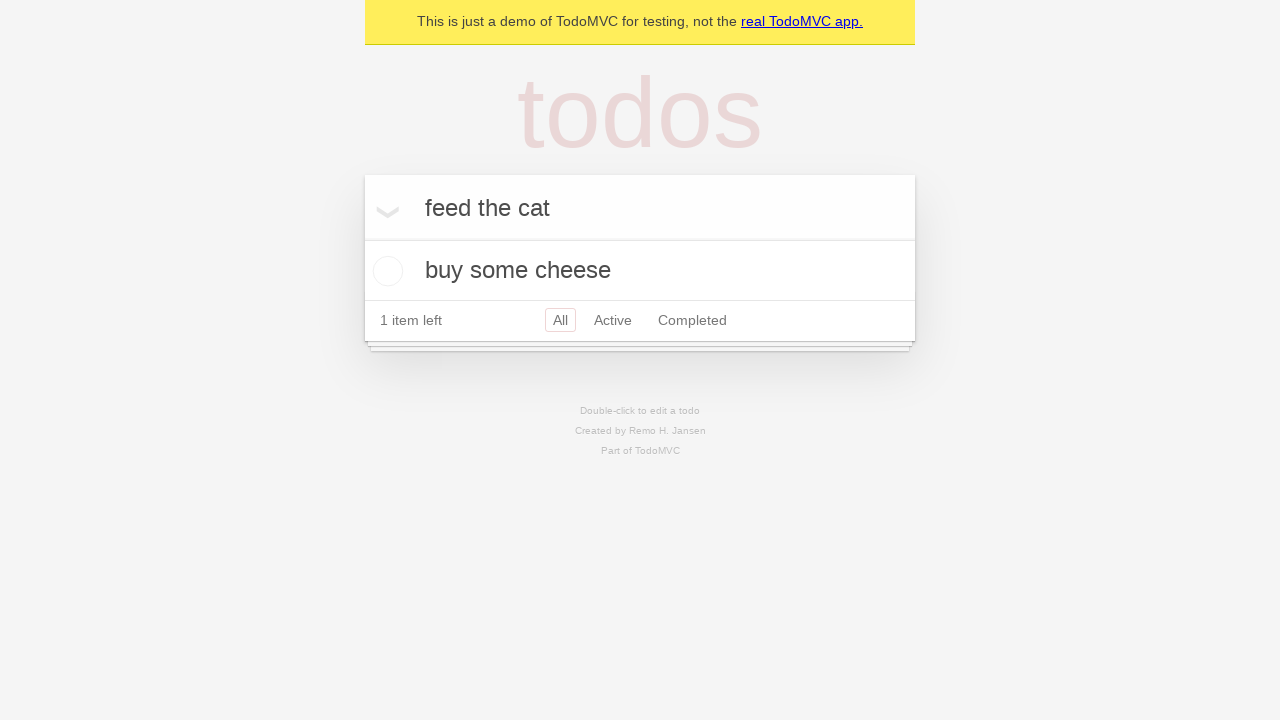

Pressed Enter to create second todo on .new-todo
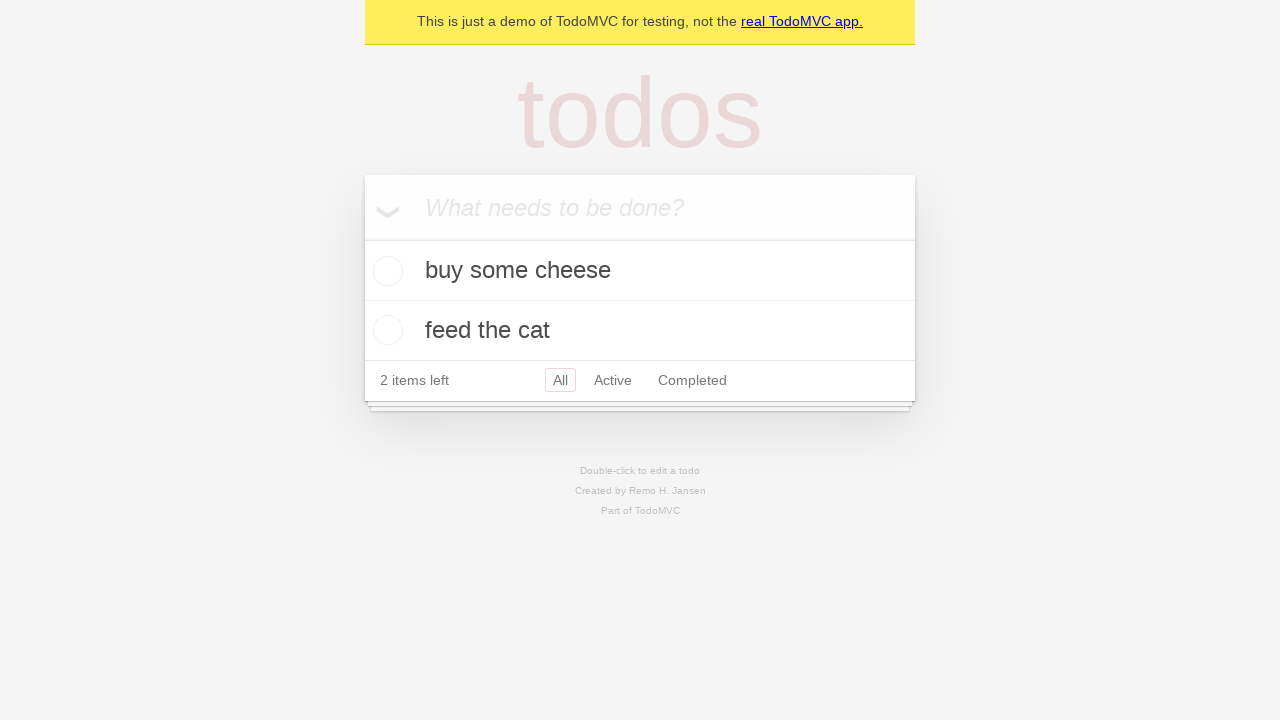

Filled new todo input with 'book a doctors appointment' on .new-todo
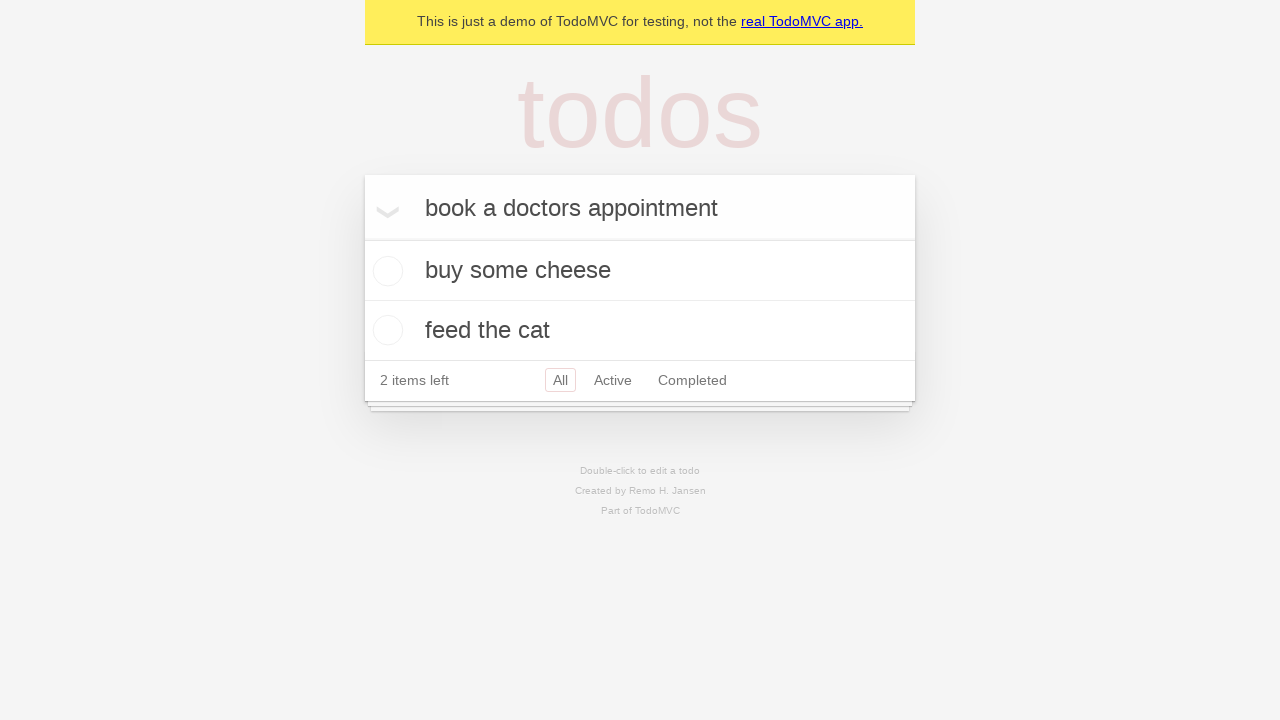

Pressed Enter to create third todo on .new-todo
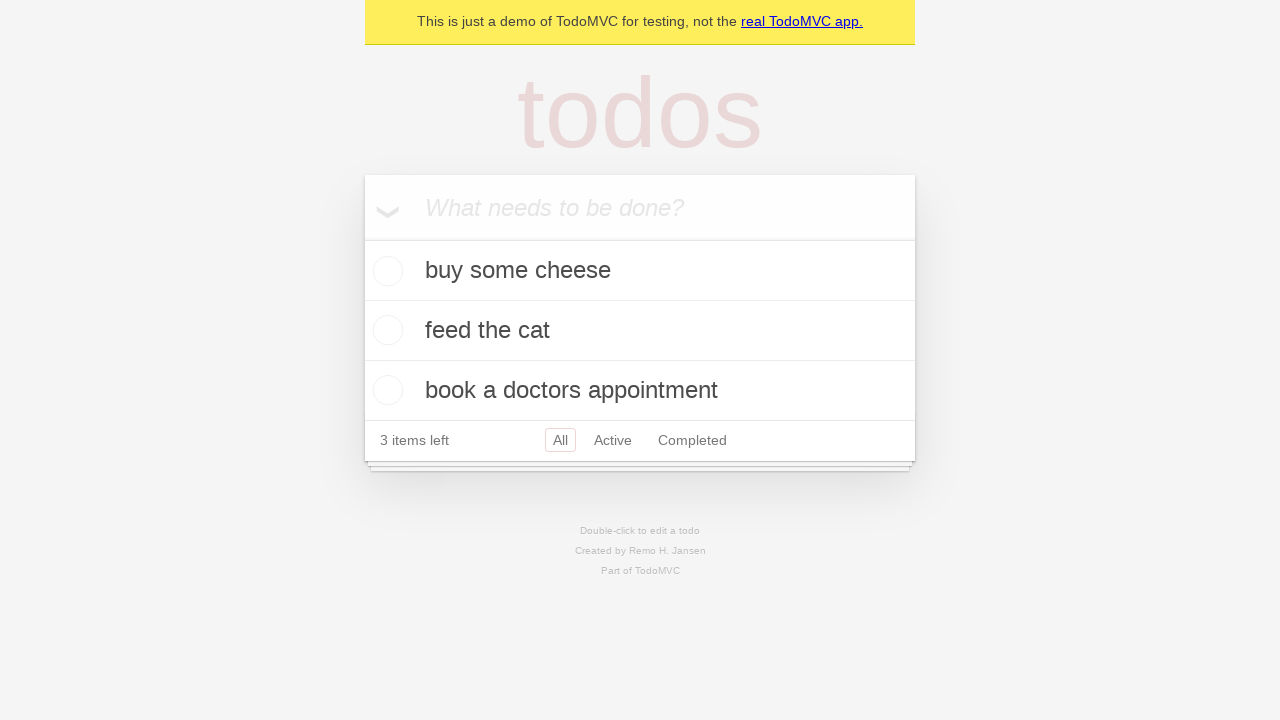

Waited for all 3 todo items to be visible
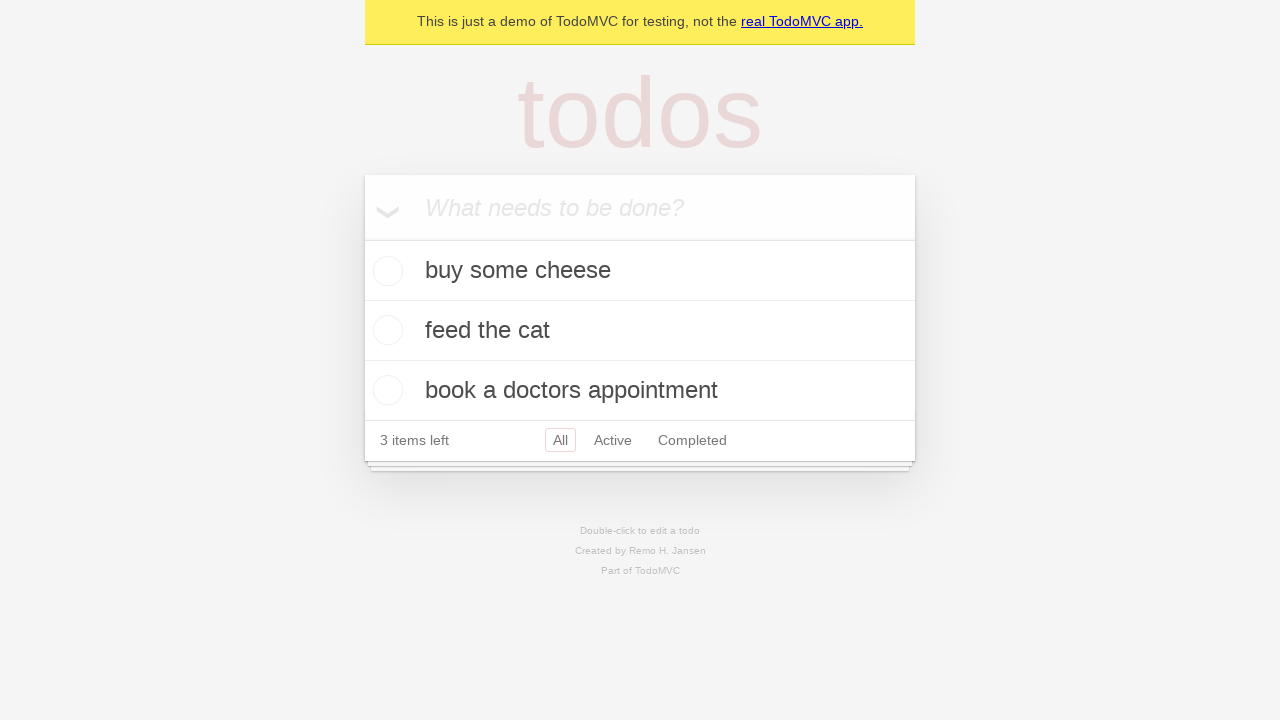

Clicked Active filter at (613, 440) on .filters >> text=Active
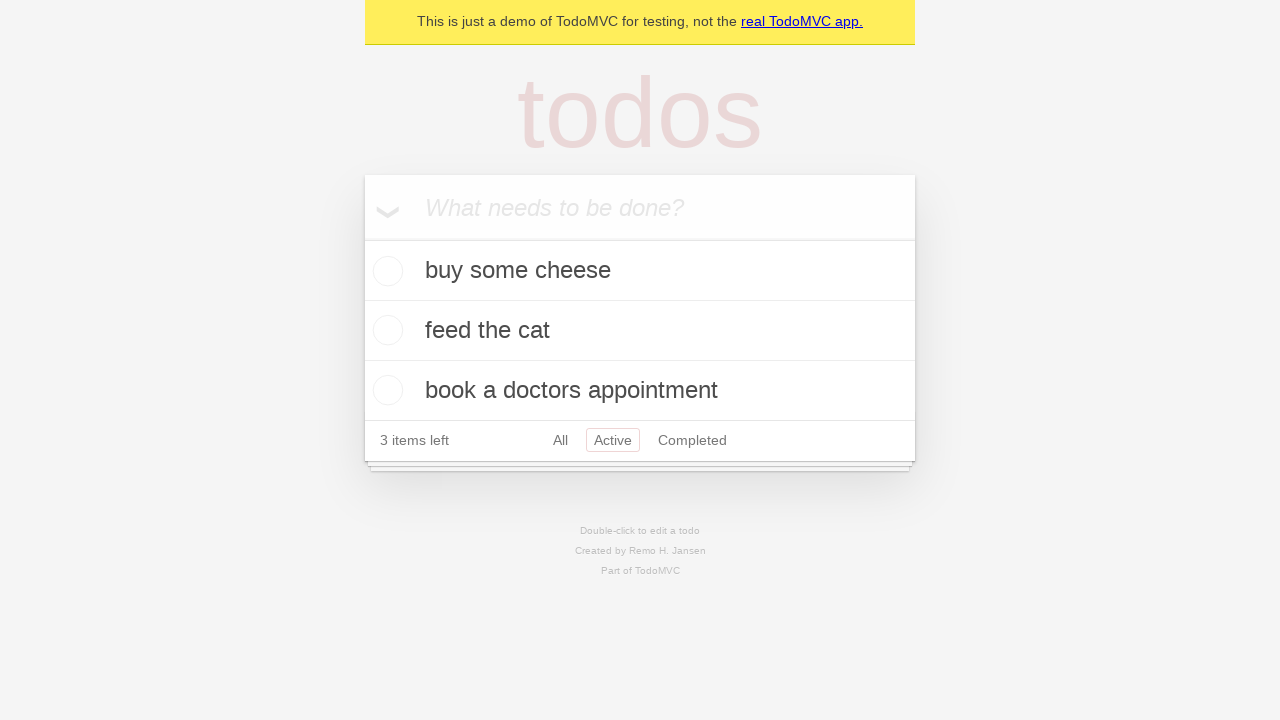

Clicked Completed filter to highlight currently applied filter at (692, 440) on .filters >> text=Completed
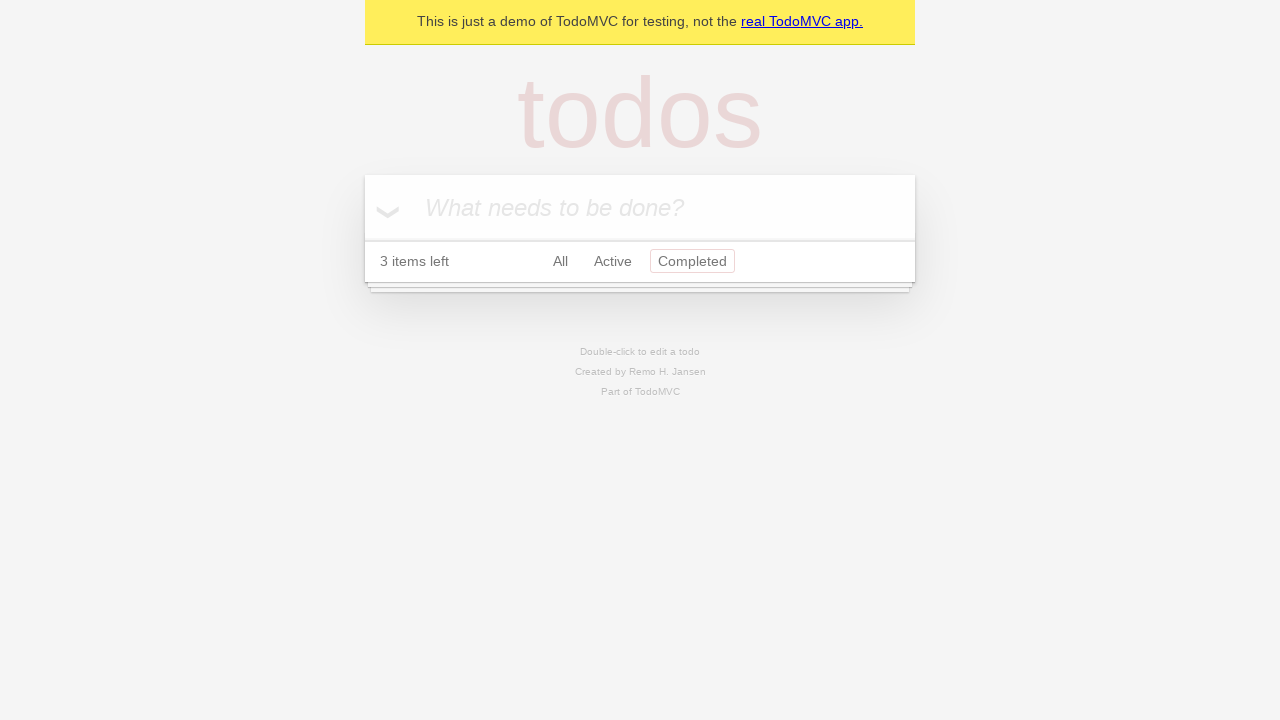

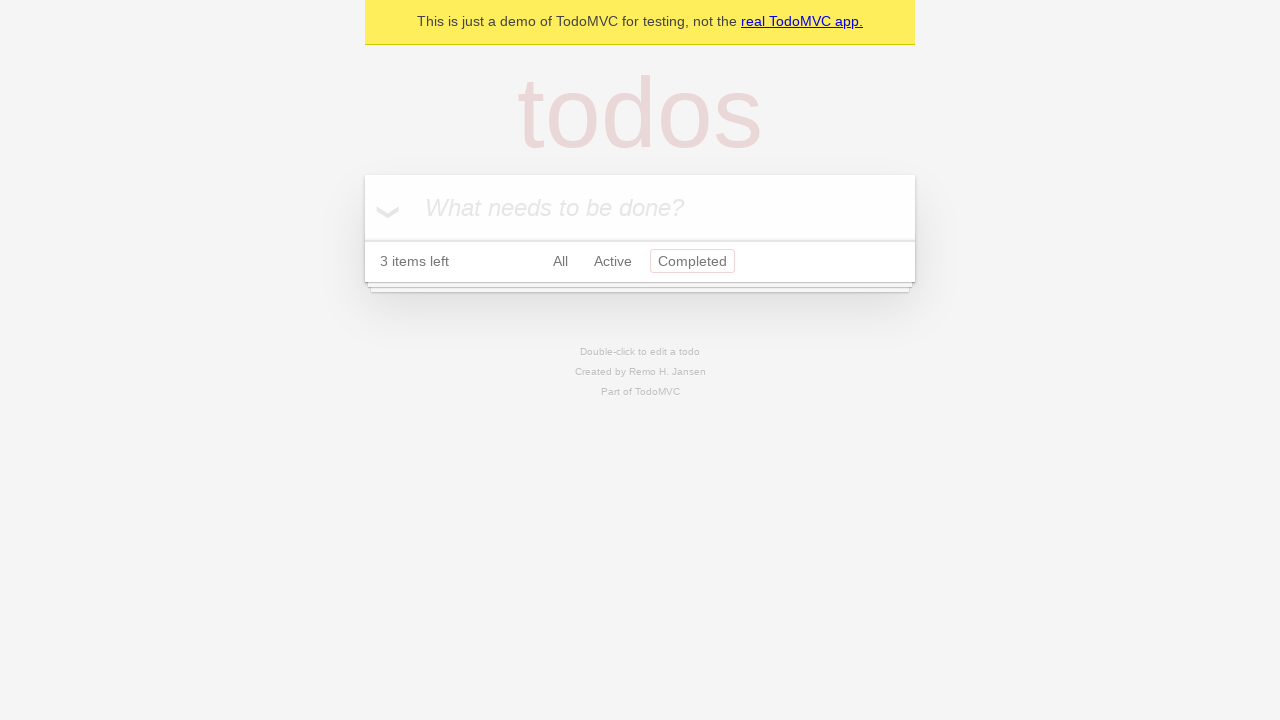